Tests the standard calculator on the homepage by performing a calculation (4 + 4 * 4 = 16).

Starting URL: https://ru.onlinemschool.com/

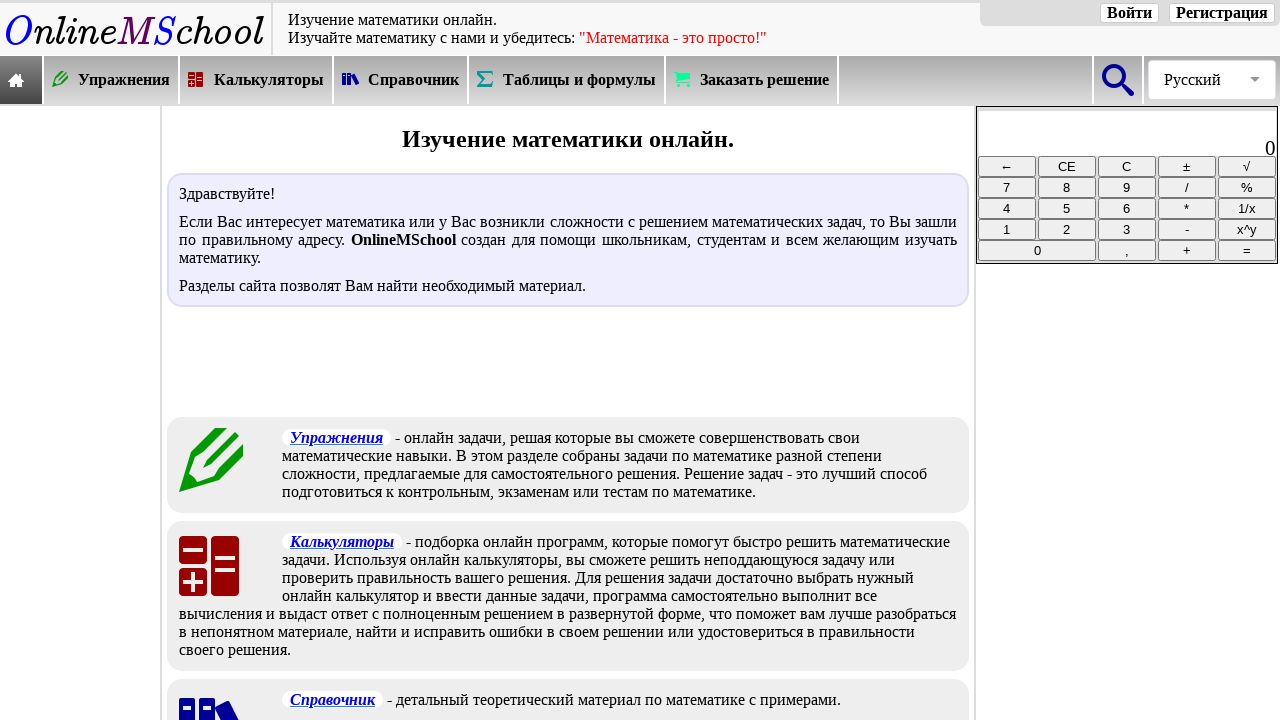

Waited for first number 4 button to be available
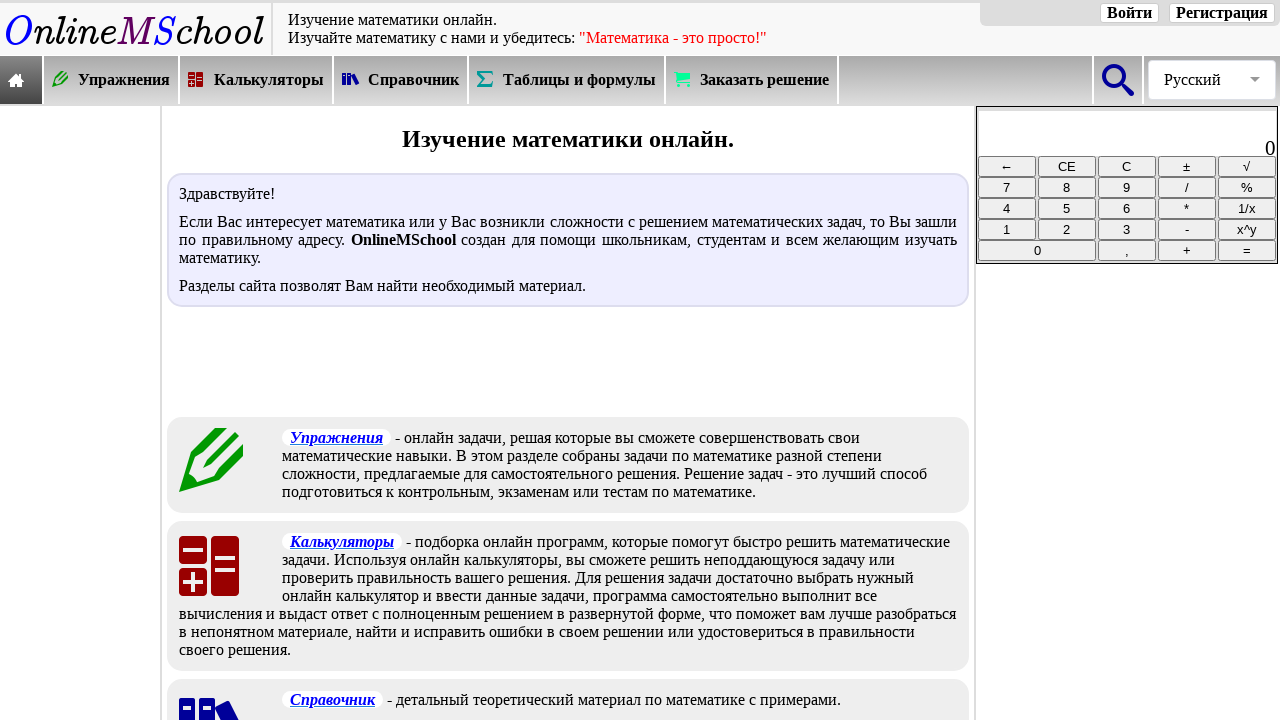

Clicked number 4 at (1067, 188) on xpath=//*[@id="oms_rgh1t"]/div[1]/table/tbody/tr[3]/td[2]/input
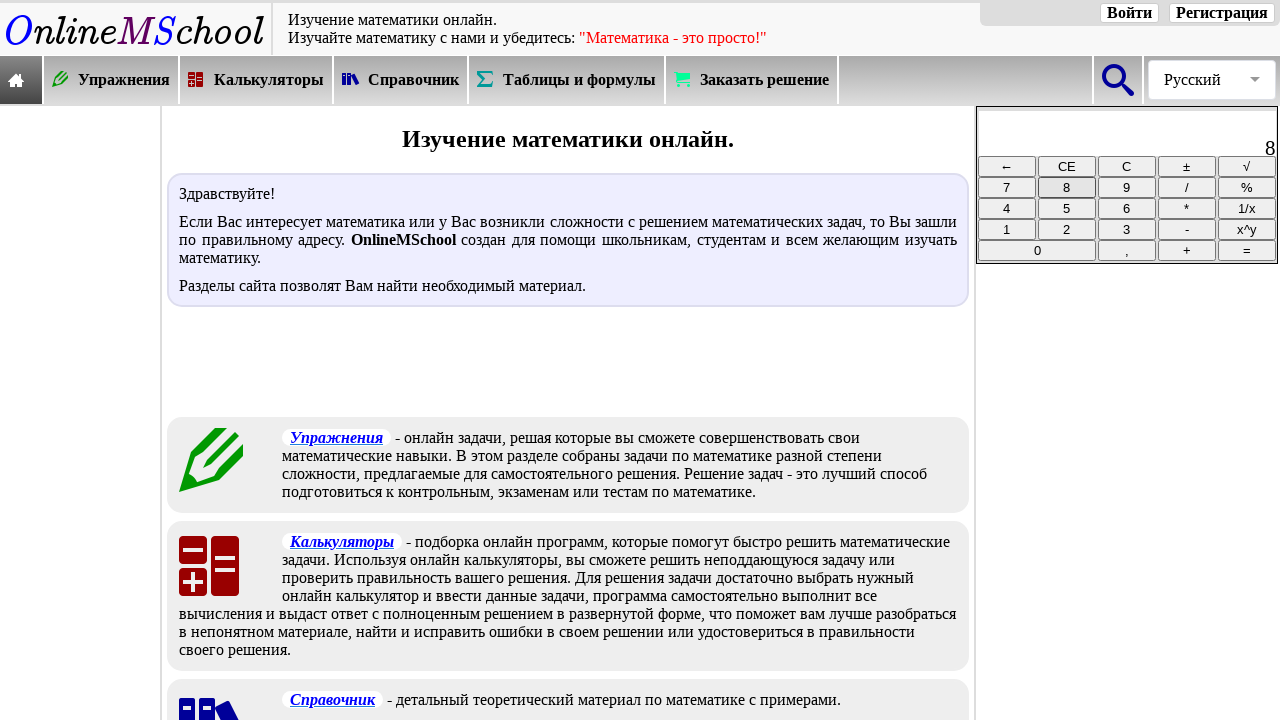

Waited for multiplication operator button to be available
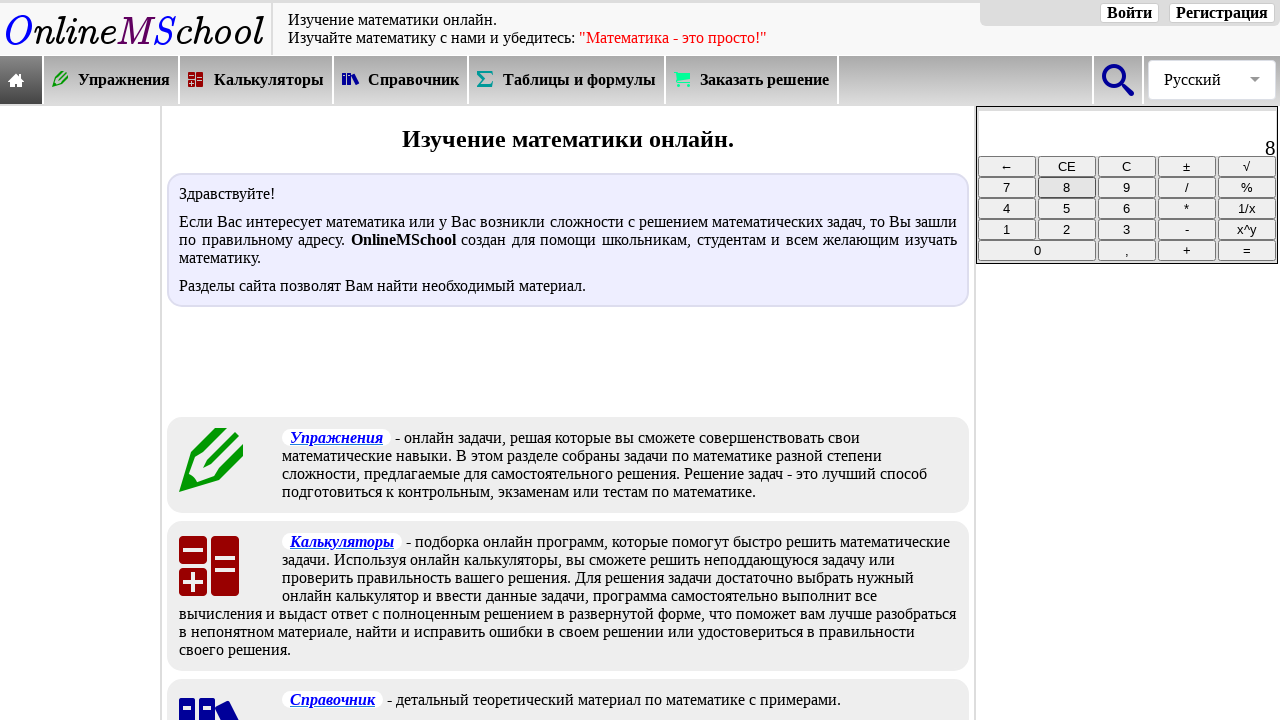

Clicked multiplication operator (*) at (1187, 250) on xpath=//*[@id="oms_rgh1t"]/div[1]/table/tbody/tr[6]/td[3]/input
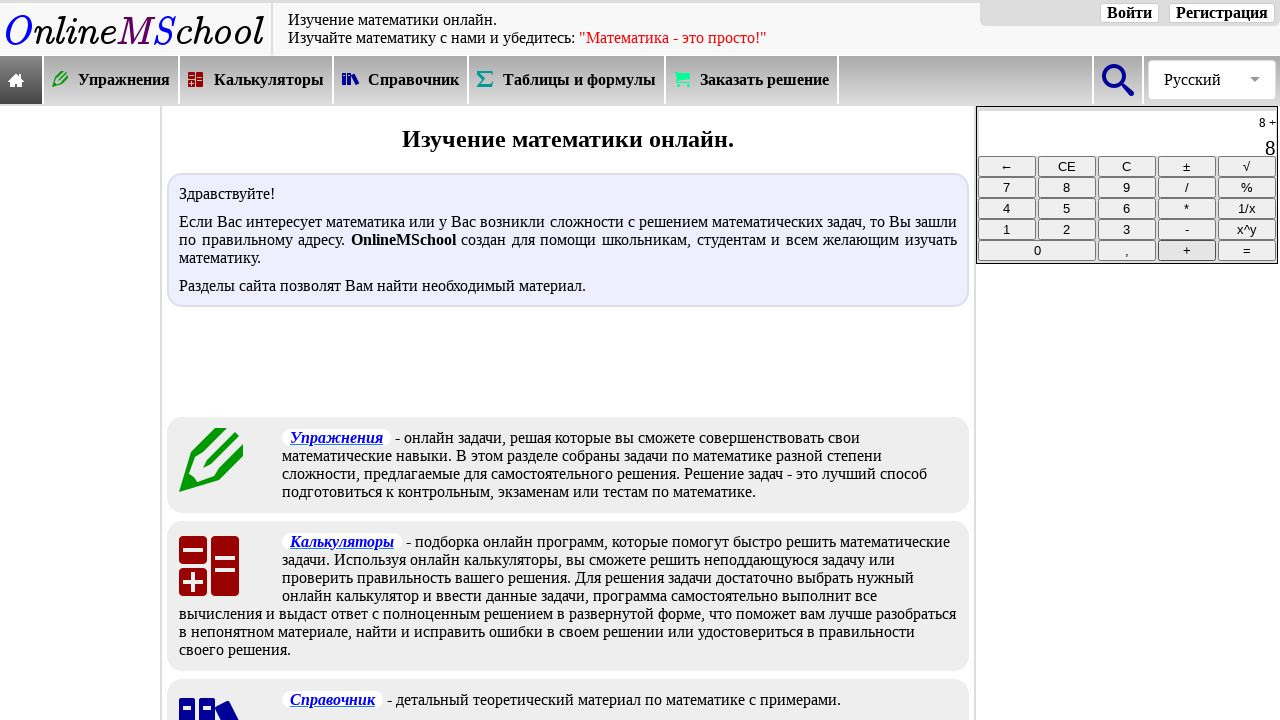

Clicked number 4 again at (1067, 188) on xpath=//*[@id="oms_rgh1t"]/div[1]/table/tbody/tr[3]/td[2]/input
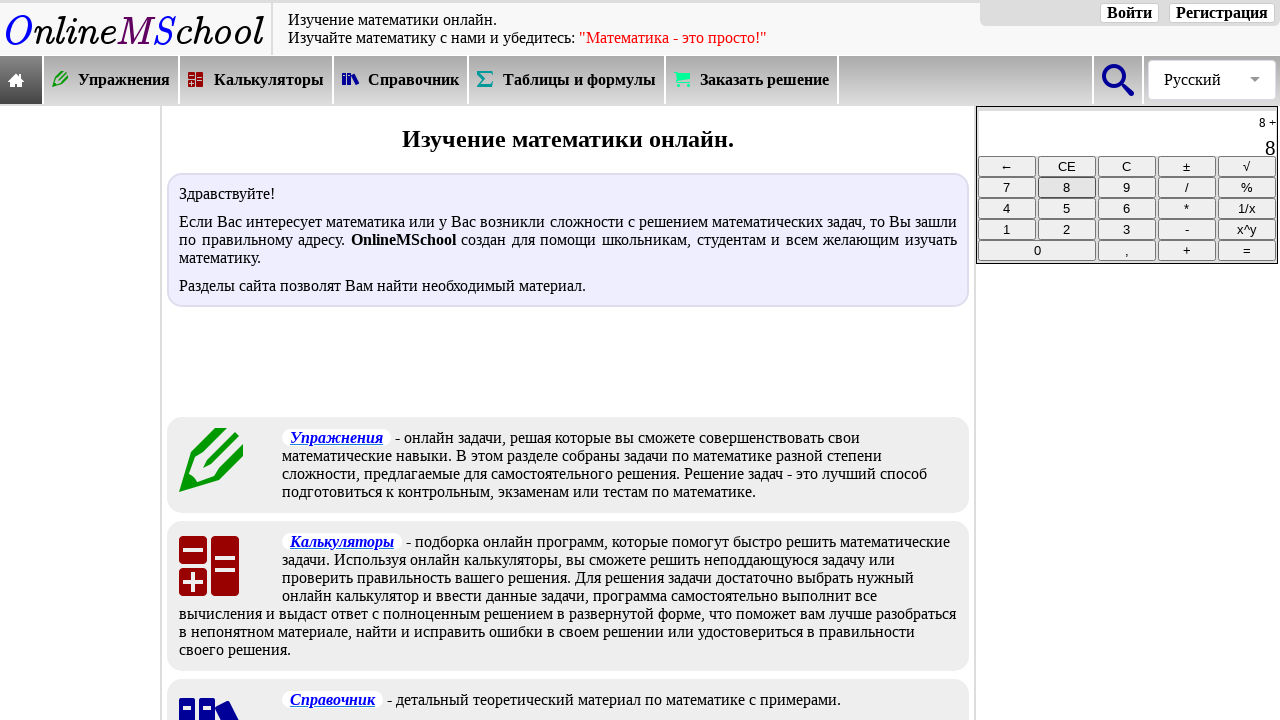

Waited for equals button to be available
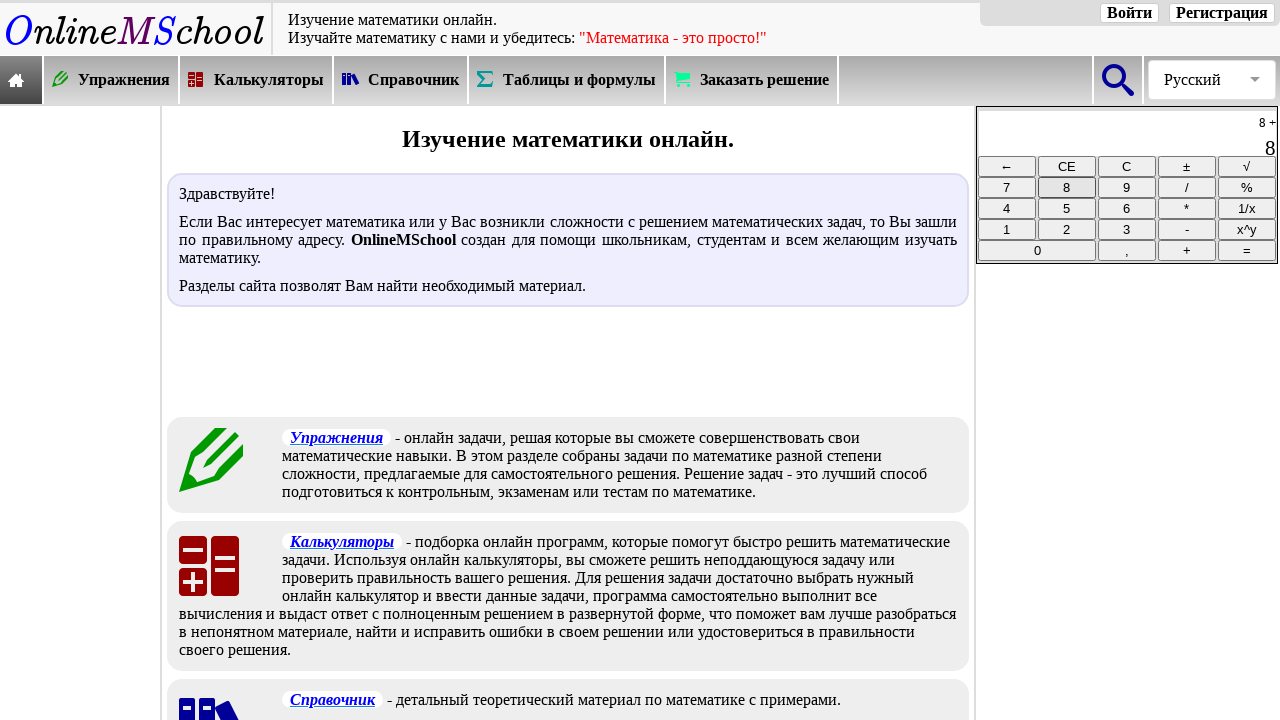

Clicked equals button to calculate result at (1247, 250) on xpath=//*[@id="oms_rgh1t"]/div[1]/table/tbody/tr[6]/td[4]/input
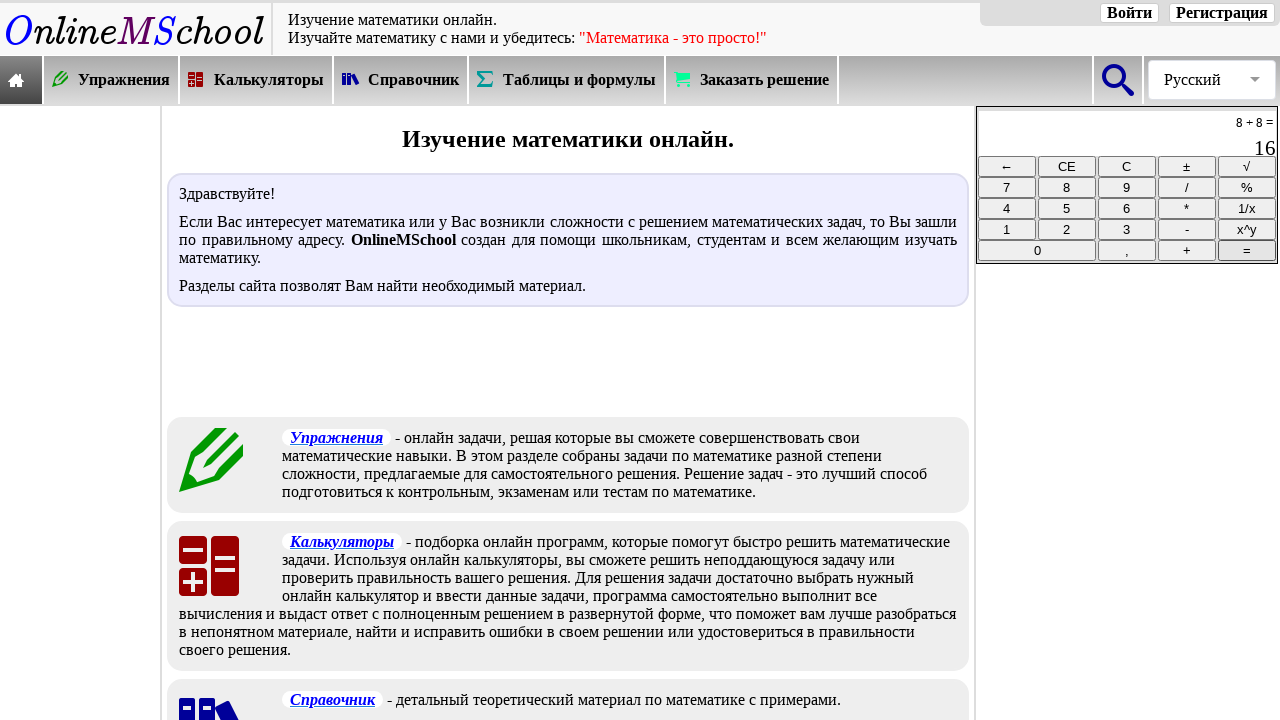

Calculation result (16) is now displayed
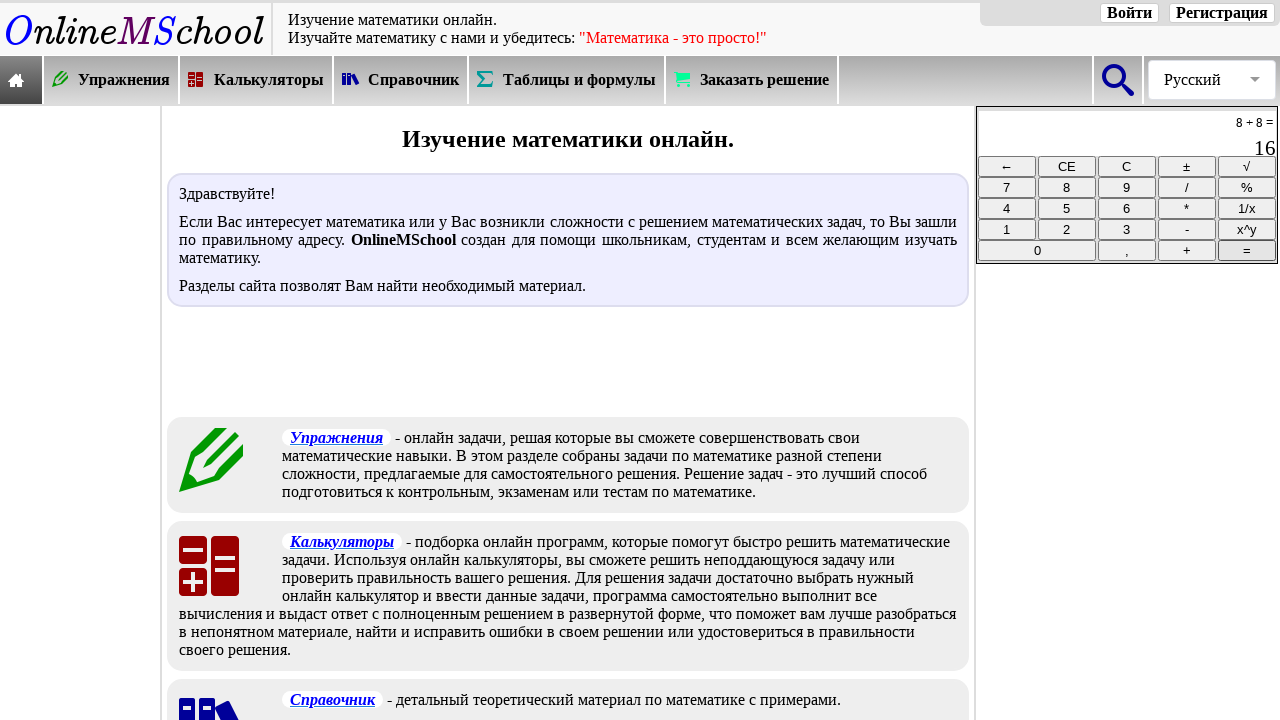

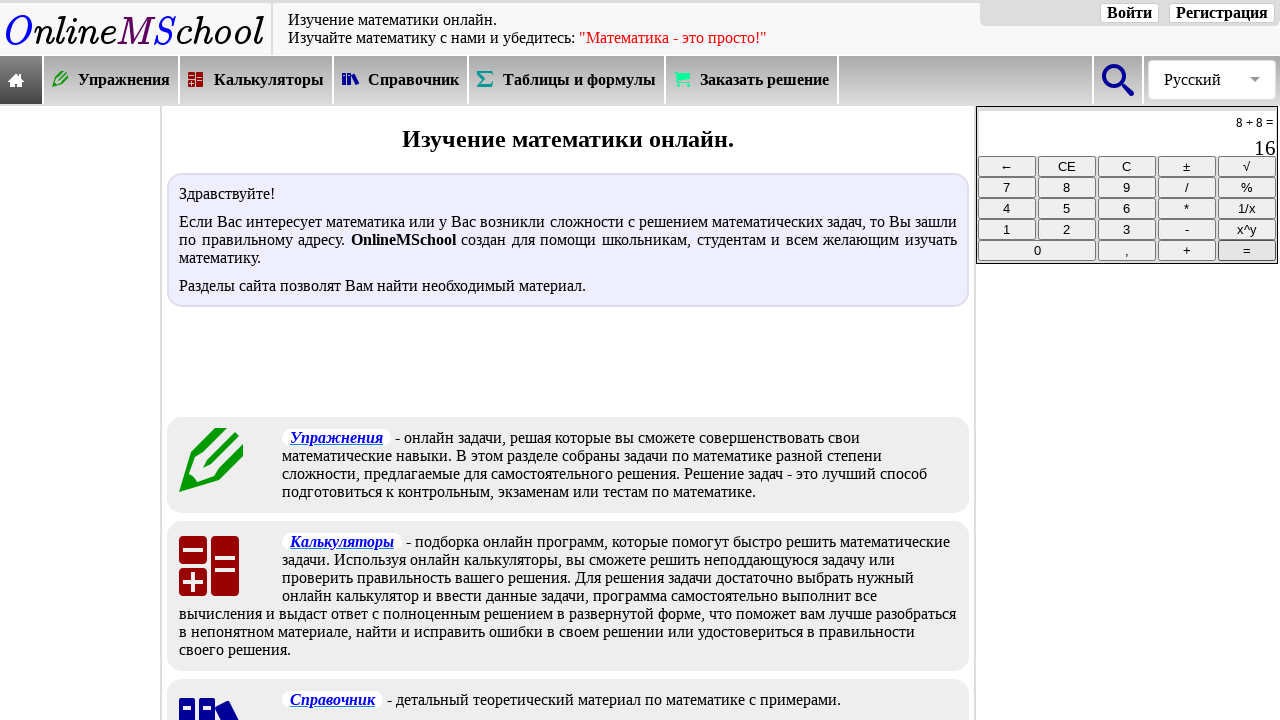